Tests multiple browser tabs/windows functionality by clicking on a Wikipedia search input element and switching between opened windows to verify navigation between tabs works correctly.

Starting URL: https://testautomationpractice.blogspot.com/

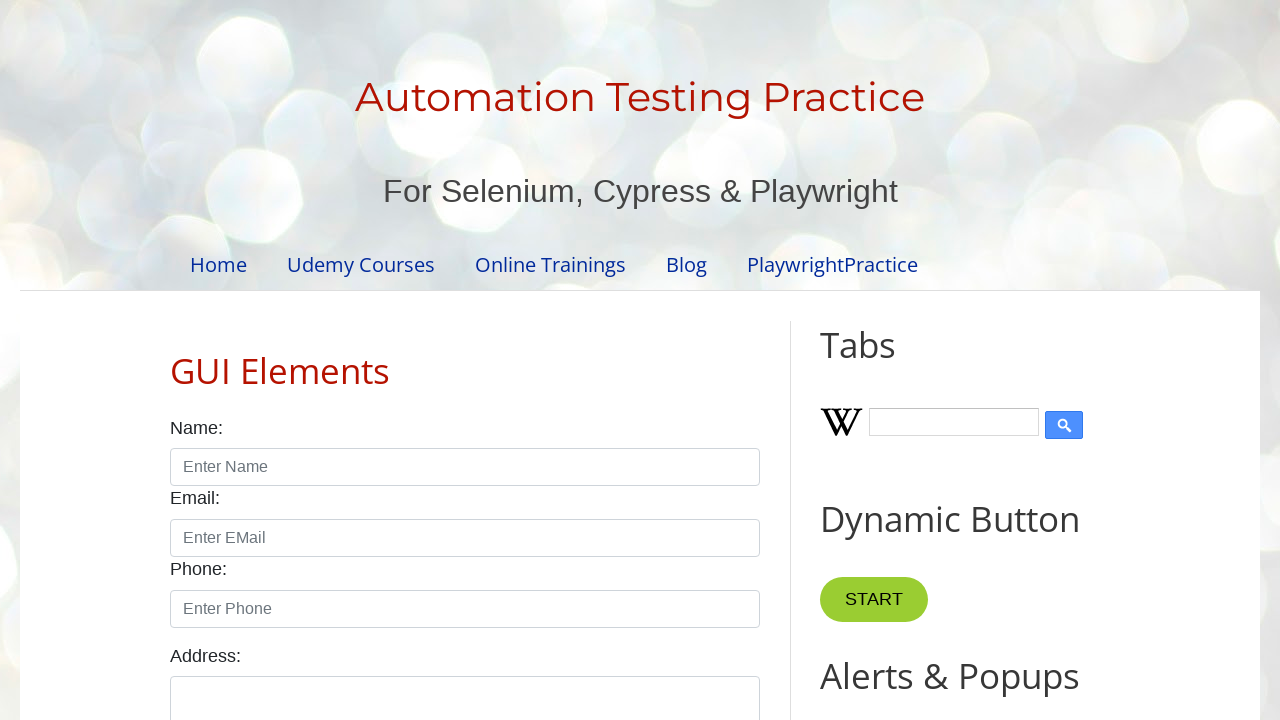

Clicked Wikipedia search input element at (954, 422) on input#Wikipedia1_wikipedia-search-input
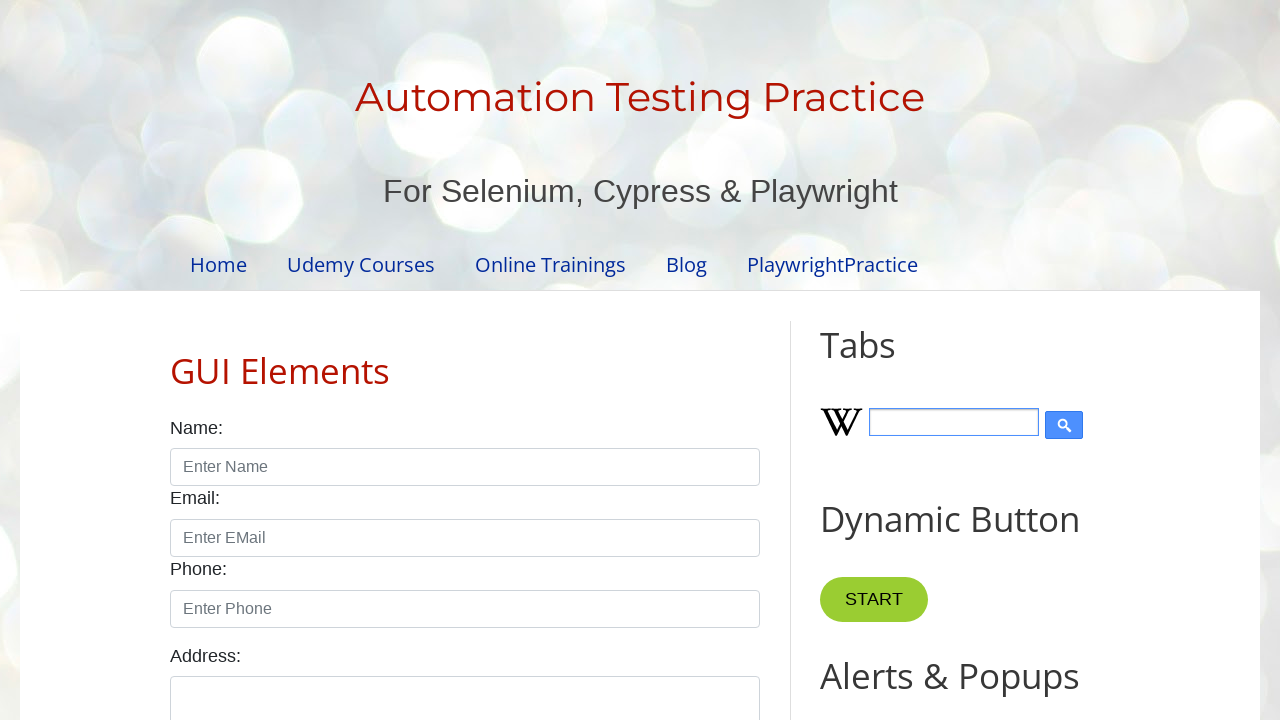

Waited 2 seconds for new tabs to open
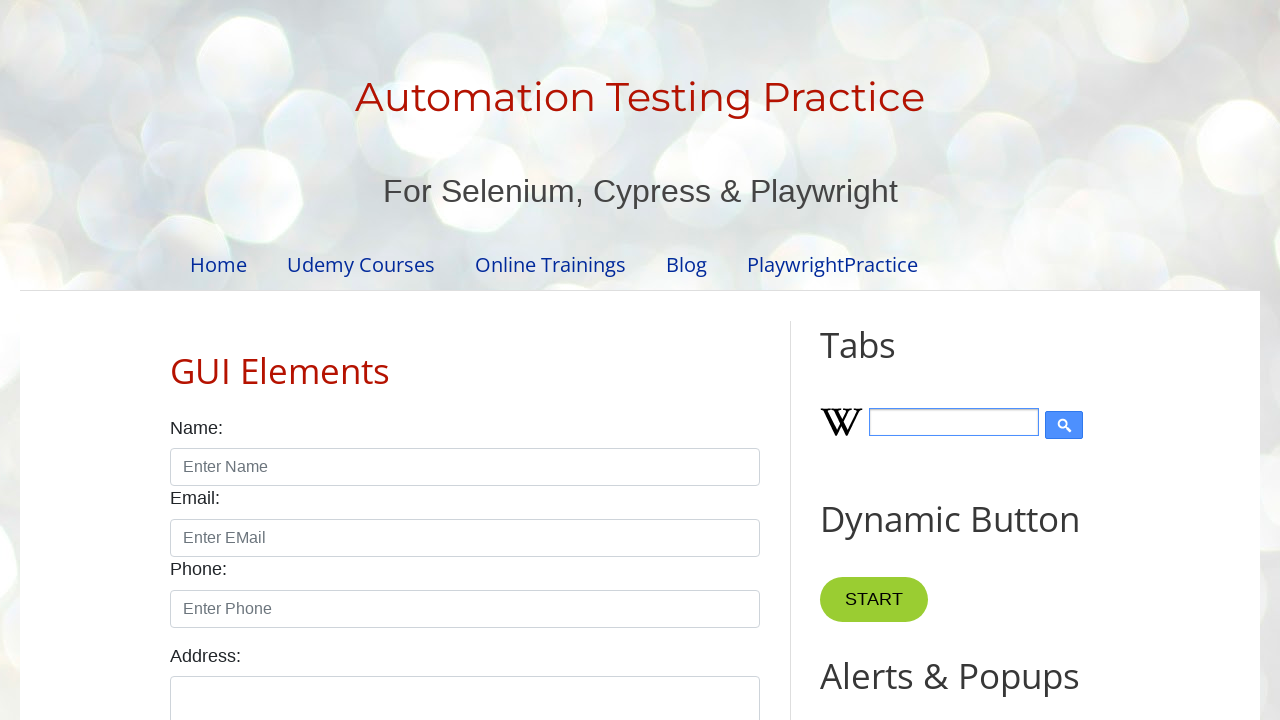

Retrieved all pages in context - found 1 page(s)
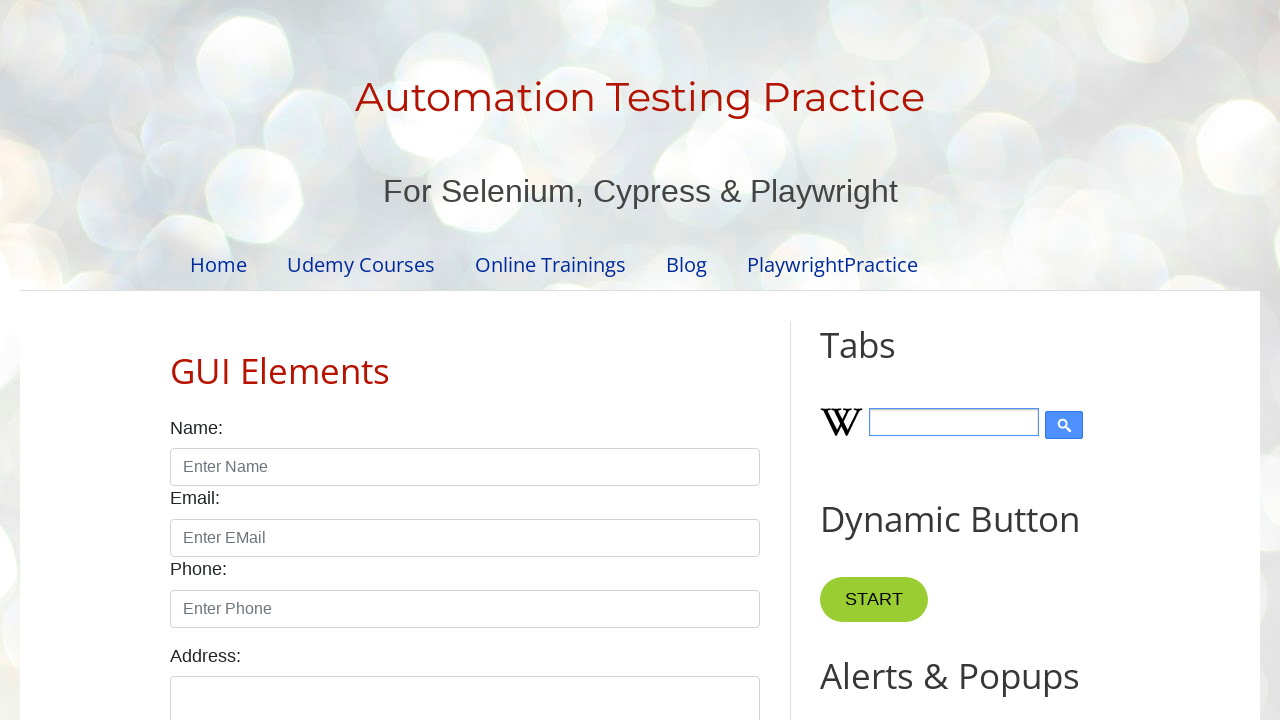

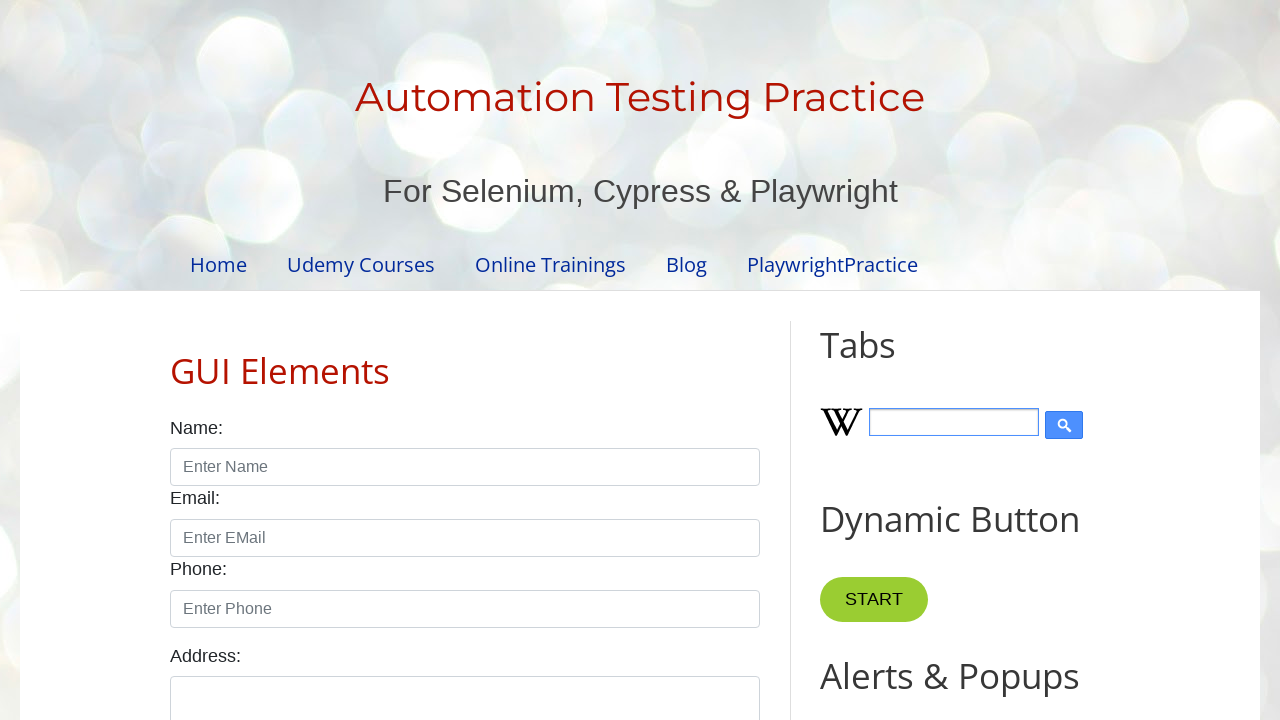